Tests advanced XPath locators by filling multiple input fields using various XPath axes like following-sibling, preceding-sibling, and child selectors

Starting URL: https://syntaxprojects.com/advanceXpath.php

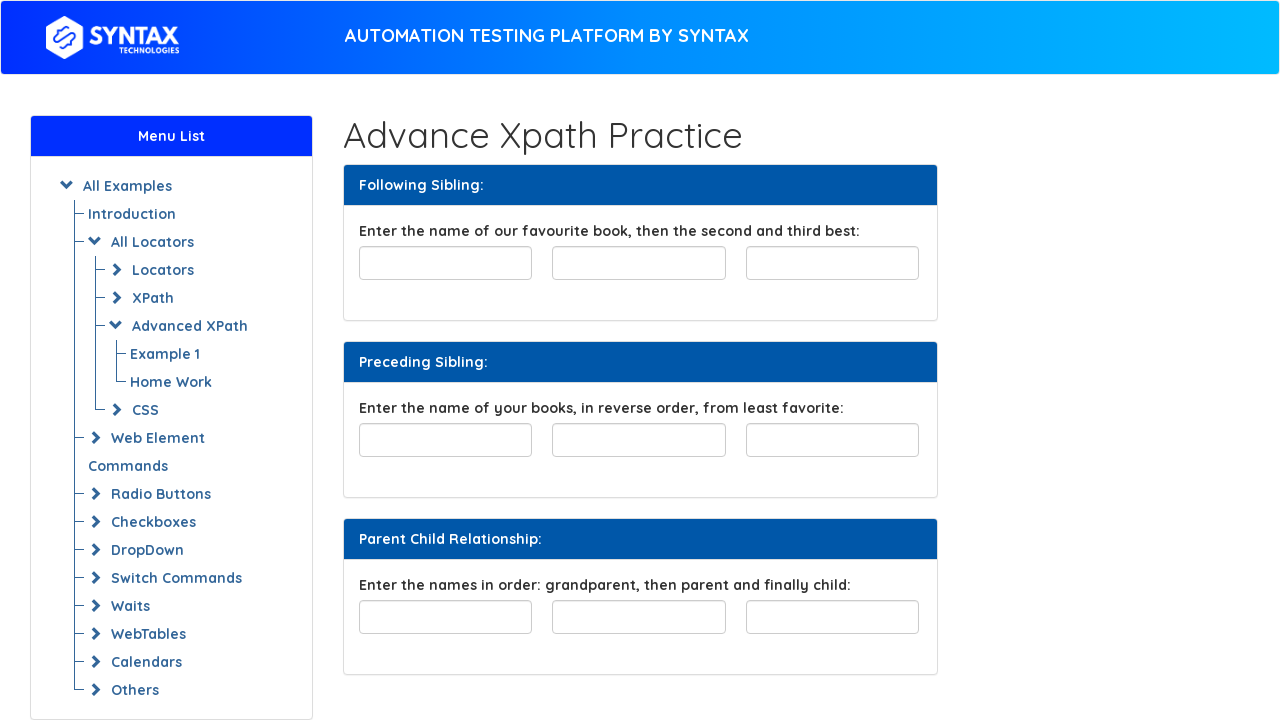

Filled favorite book field with 'The Da Vinci Code' on input#favourite-book
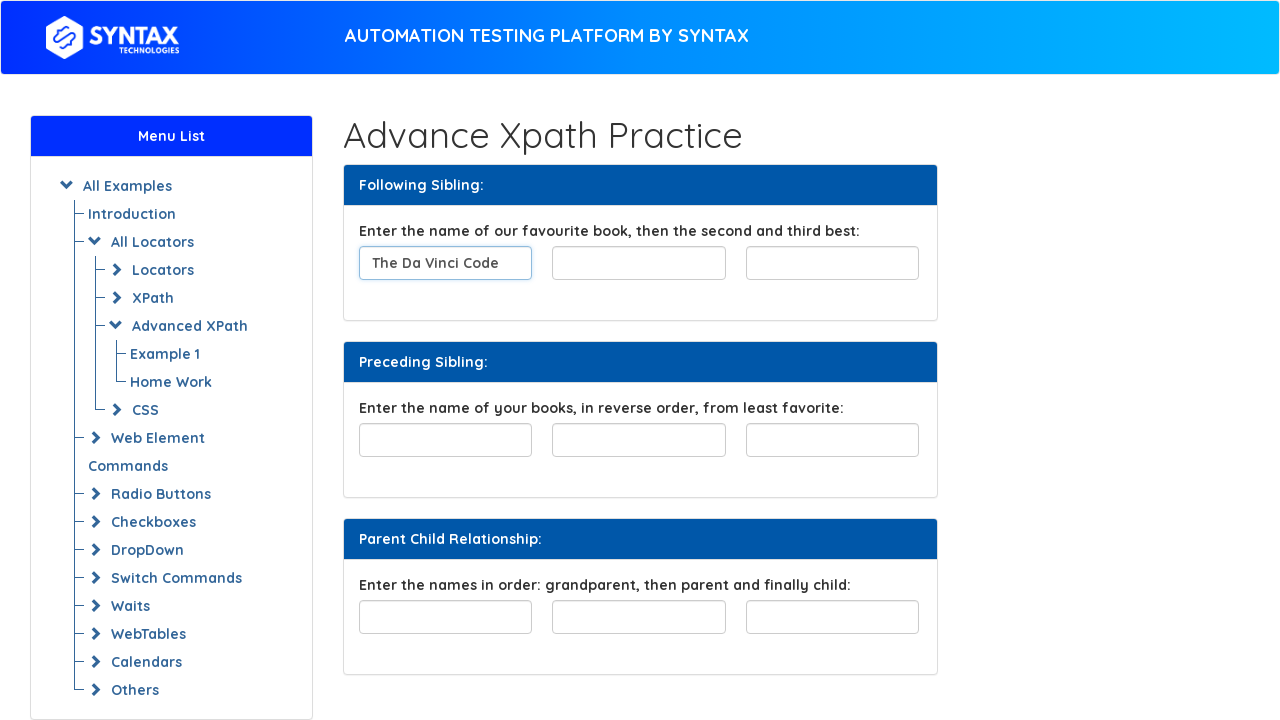

Filled first following-sibling field with 'Alchemist' on xpath=//input[@id='favourite-book']/following-sibling::input[1]
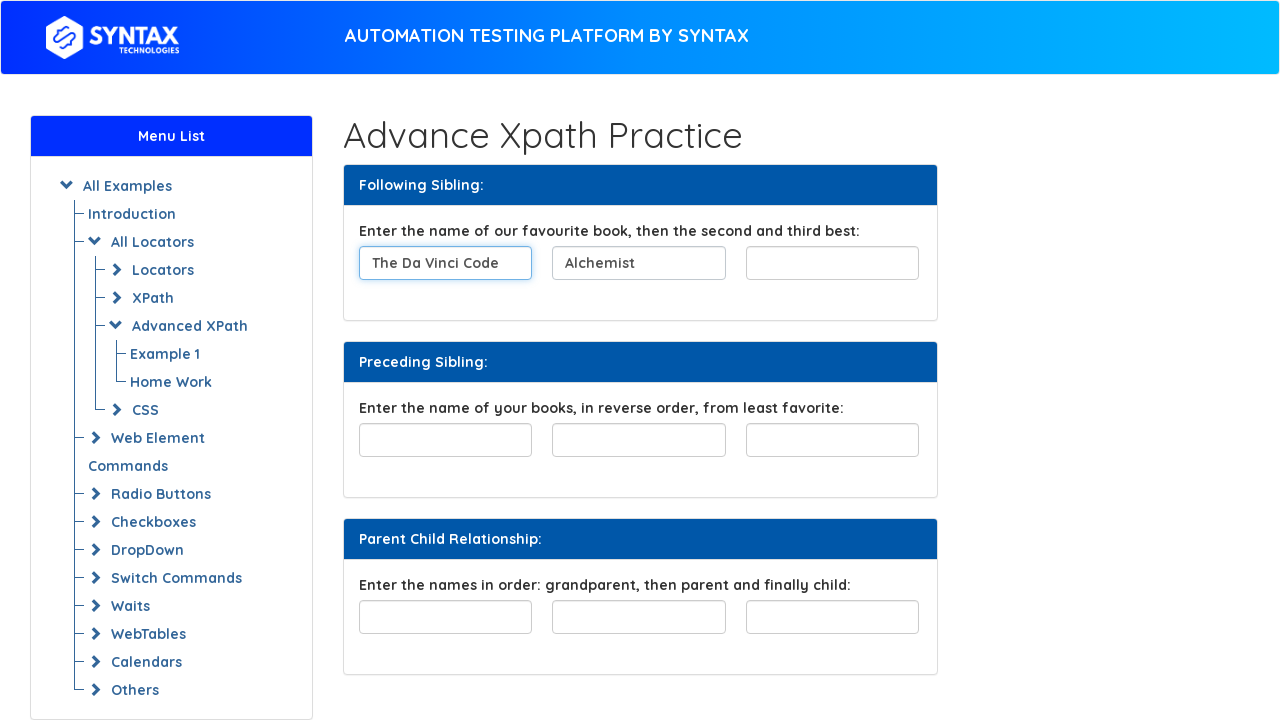

Filled second following-sibling field with 'Zahira' on xpath=//input[@id='favourite-book']/following-sibling::input[2]
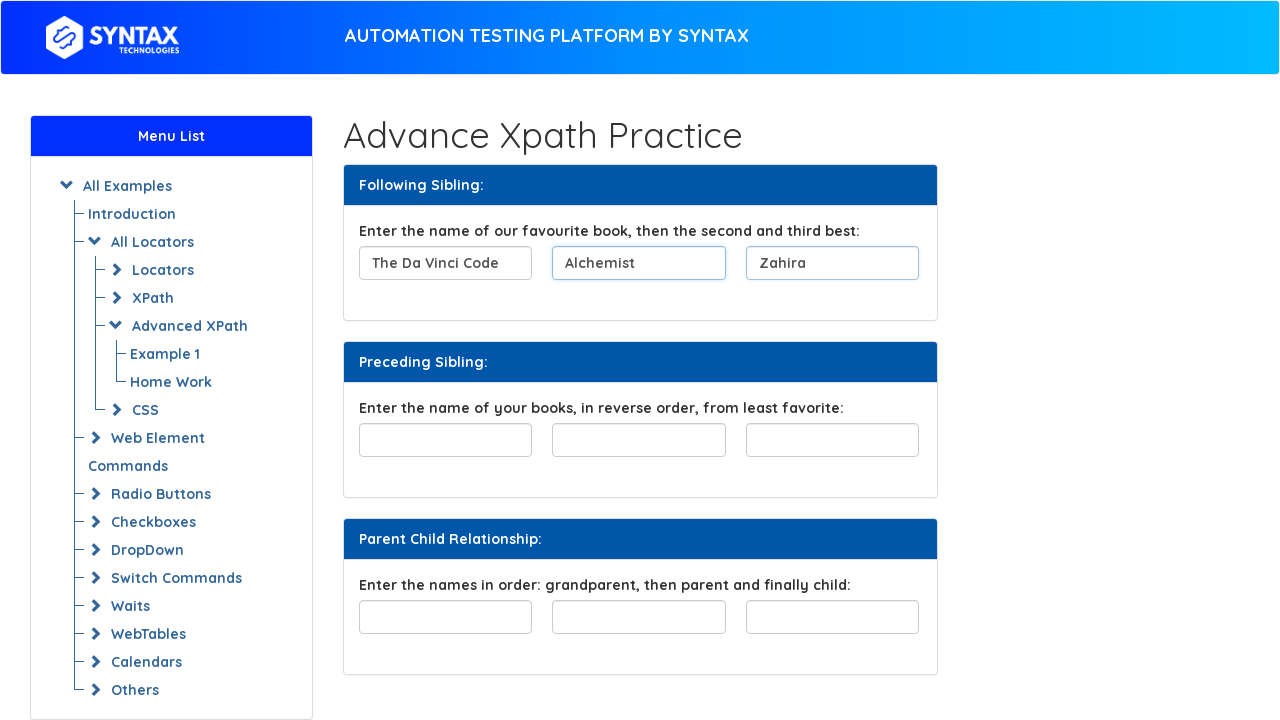

Filled least favorite book field with 'The Da Vinci Code' on input#least-favorite
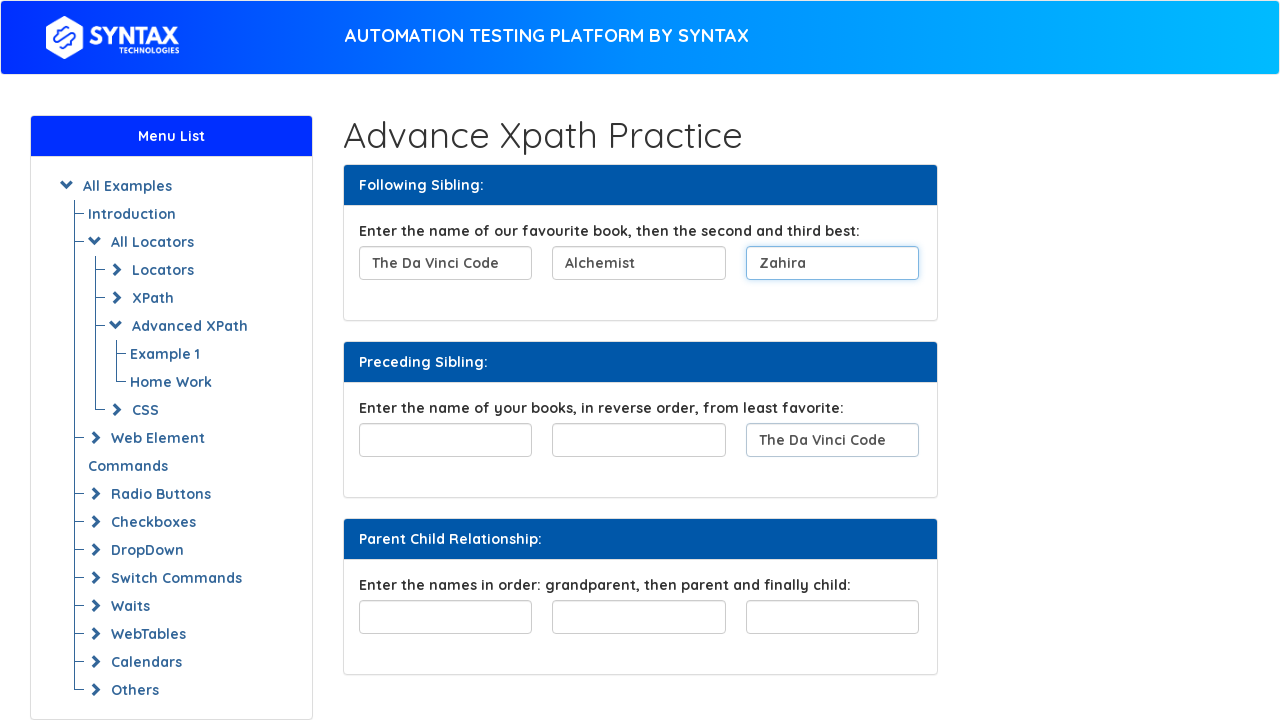

Filled first preceding-sibling field with 'Alchemist' on xpath=//input[@id='least-favorite']/preceding-sibling::input[1]
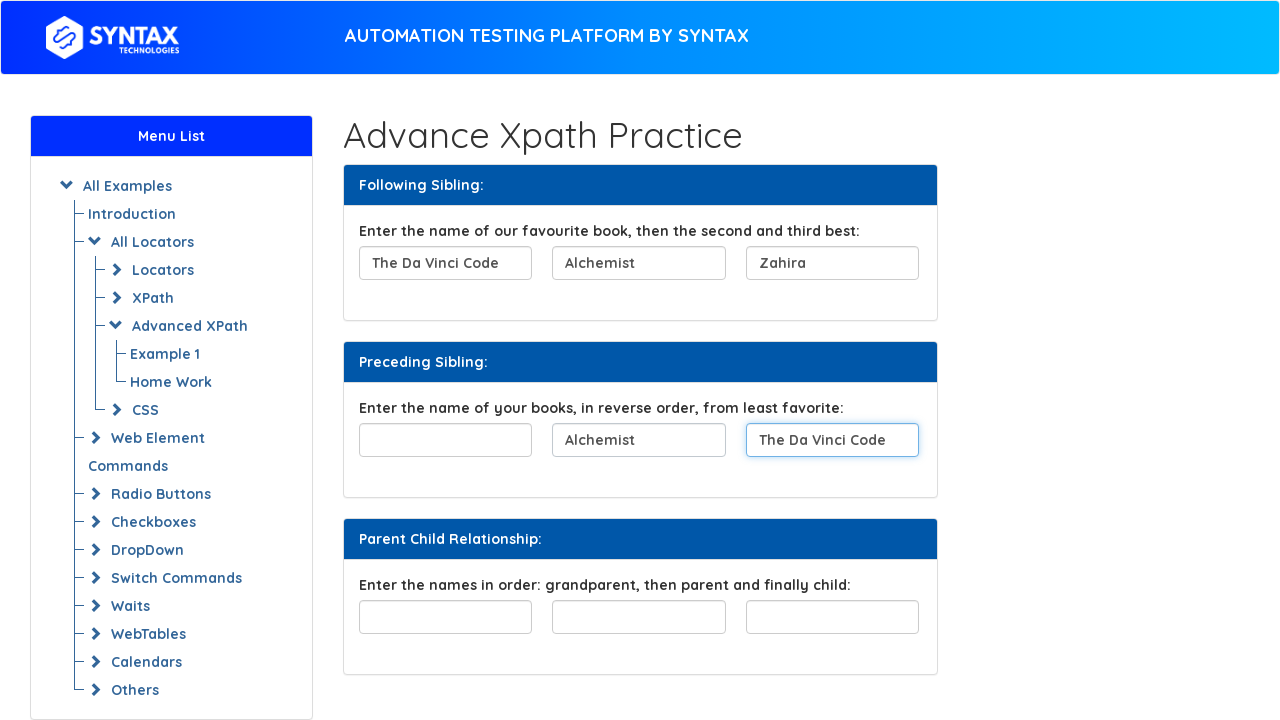

Filled second preceding-sibling field with 'Zahira' on xpath=//input[@id='least-favorite']/preceding-sibling::input[2]
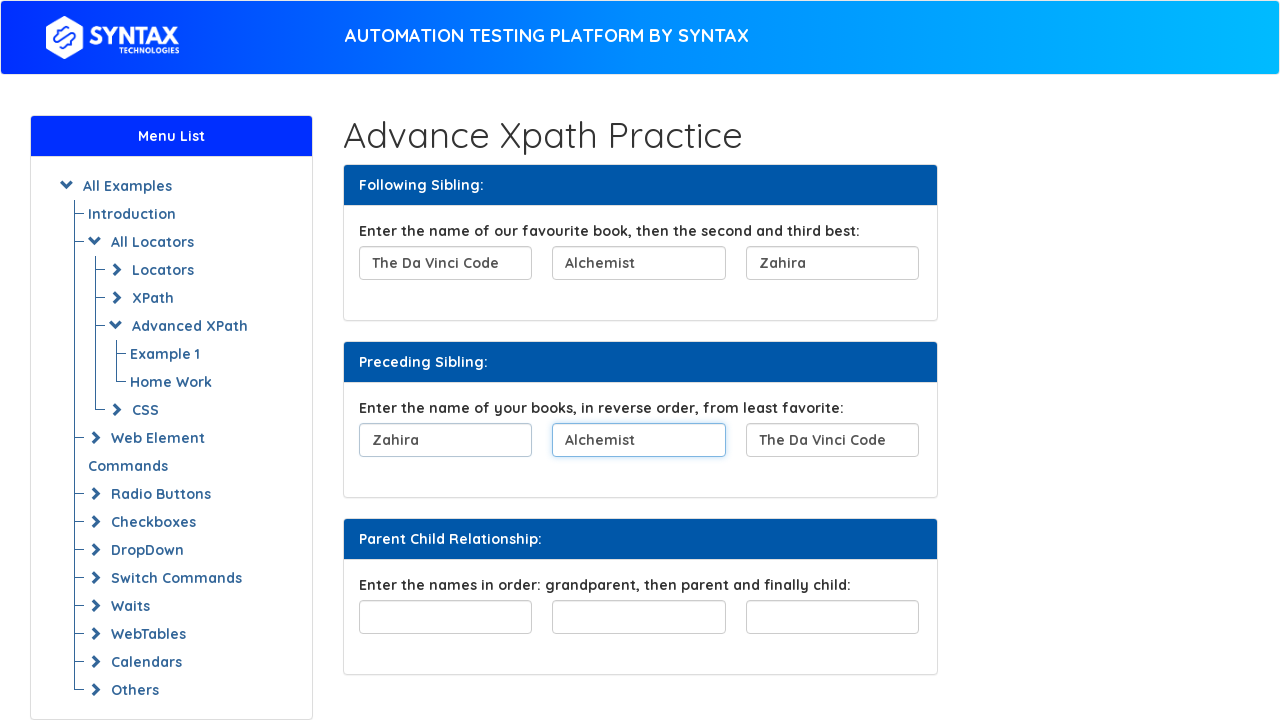

Filled first family tree child field with 'grandparent' on xpath=//div[@id='familyTree']/child::input[1]
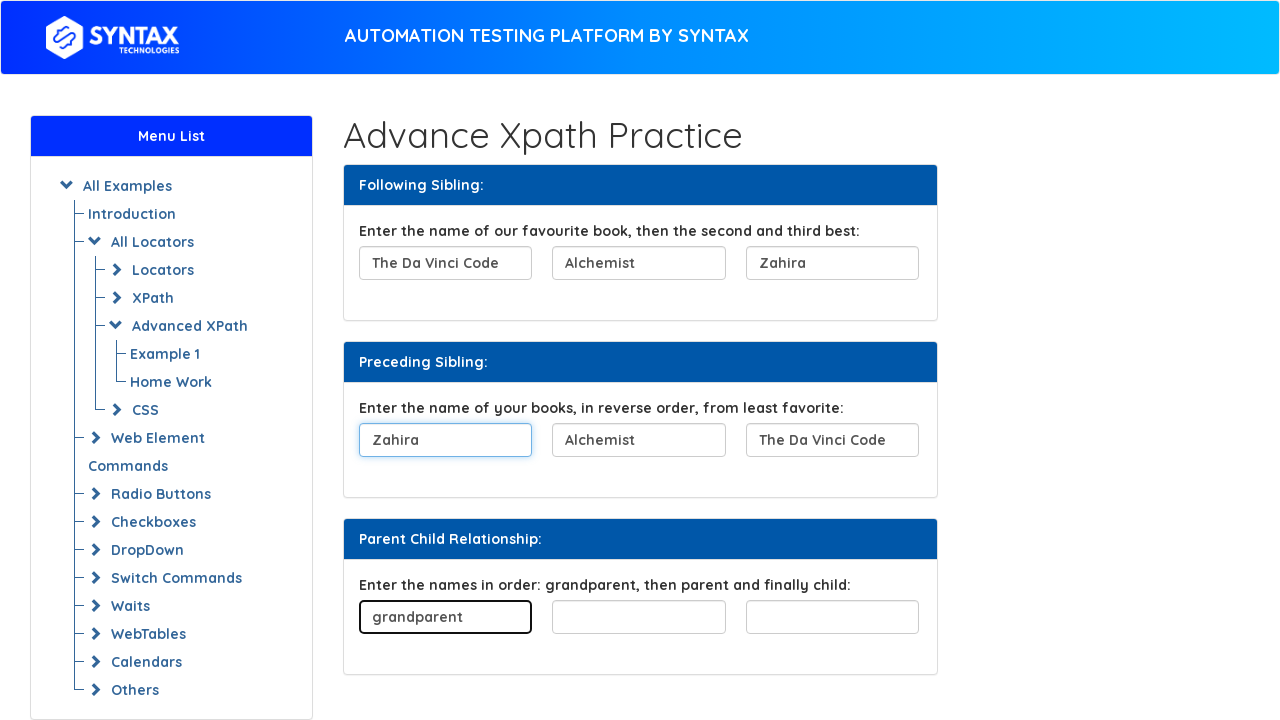

Filled second family tree child field with 'parent' on xpath=//div[@id='familyTree']/child::input[2]
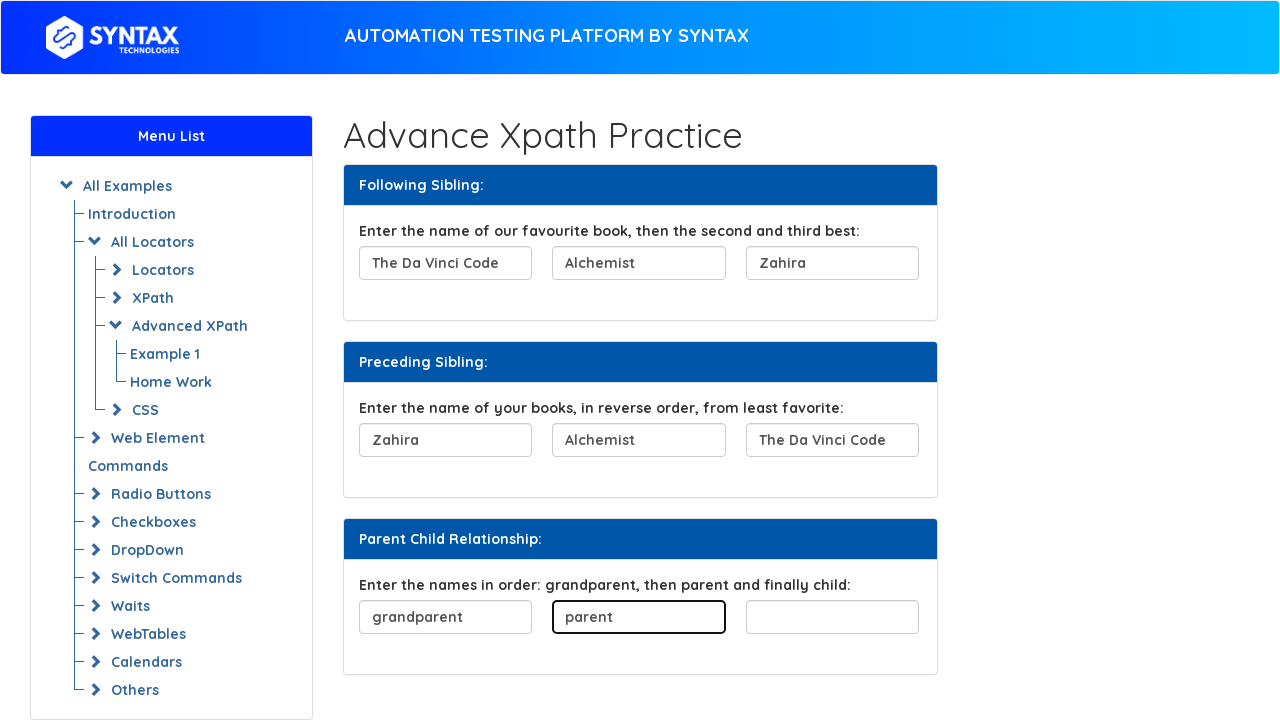

Filled third family tree child field with 'child' on xpath=//div[@id='familyTree']/child::input[3]
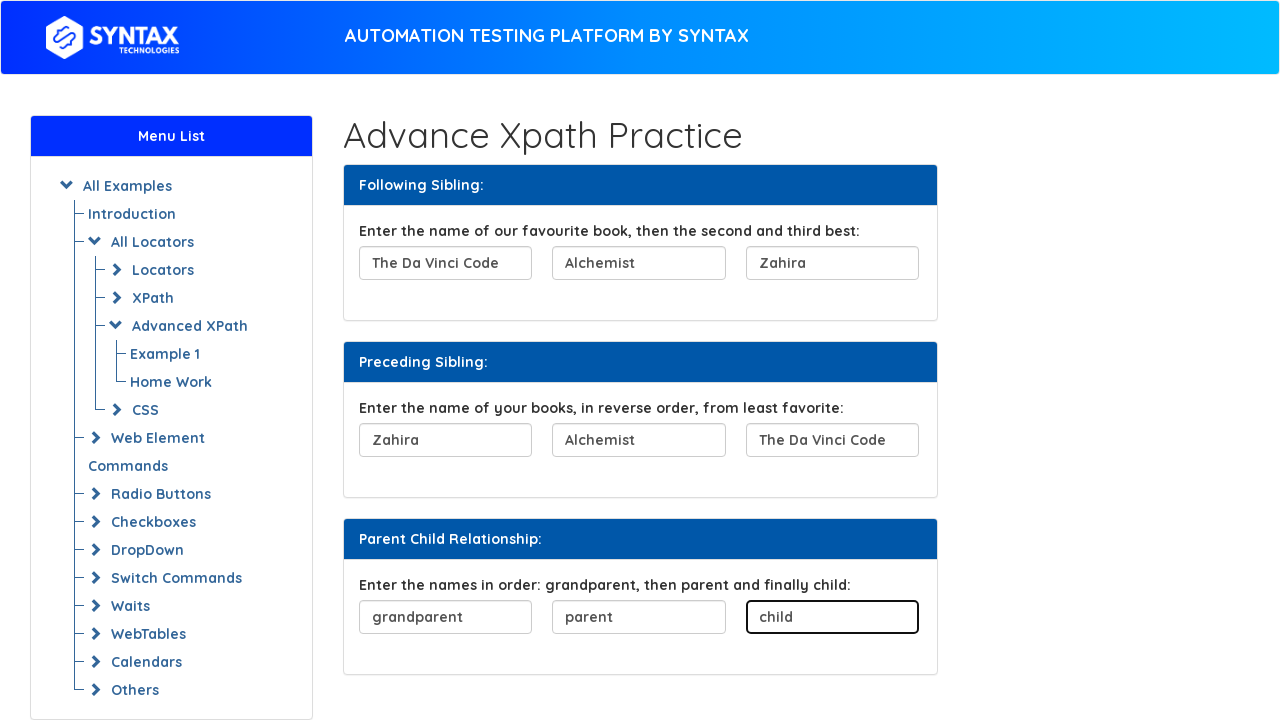

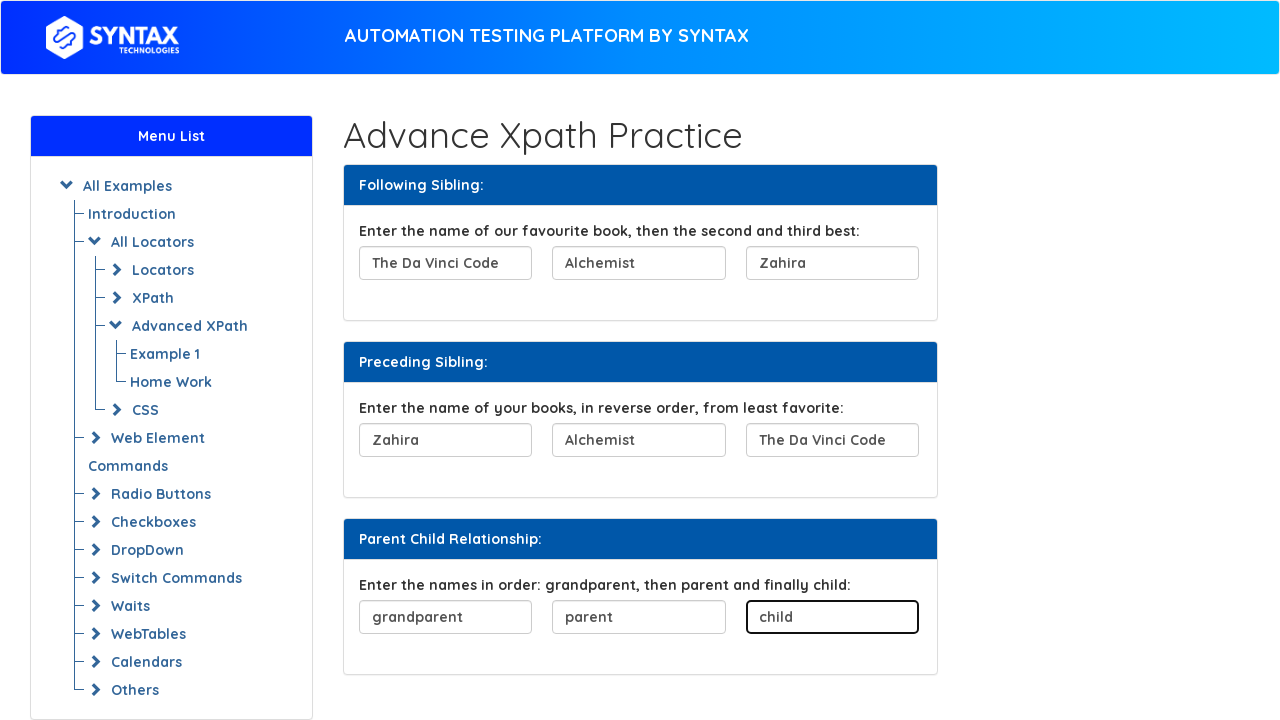